Tests browser navigation by opening a Selenium practice page and then navigating to another website (Daraz) using the navigate.to() method.

Starting URL: https://www.tutorialspoint.com/selenium/practice/selenium_automation_practice.php

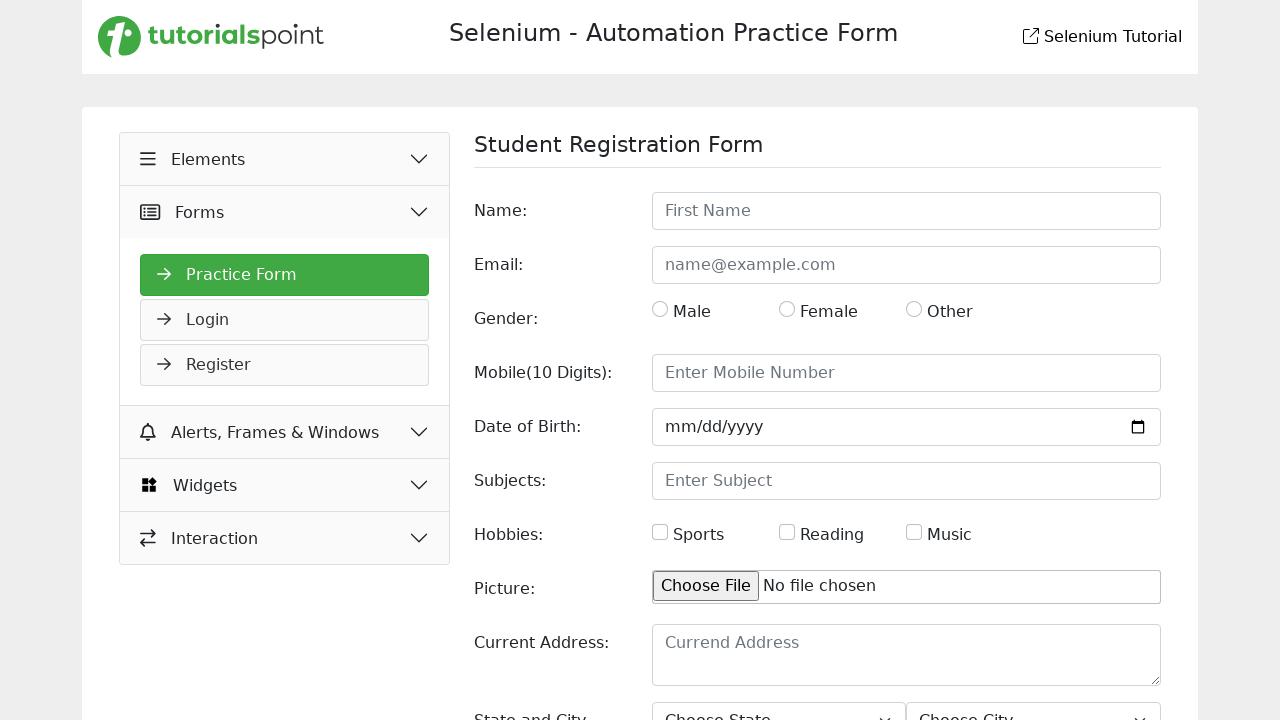

Waited for Selenium practice page to load completely
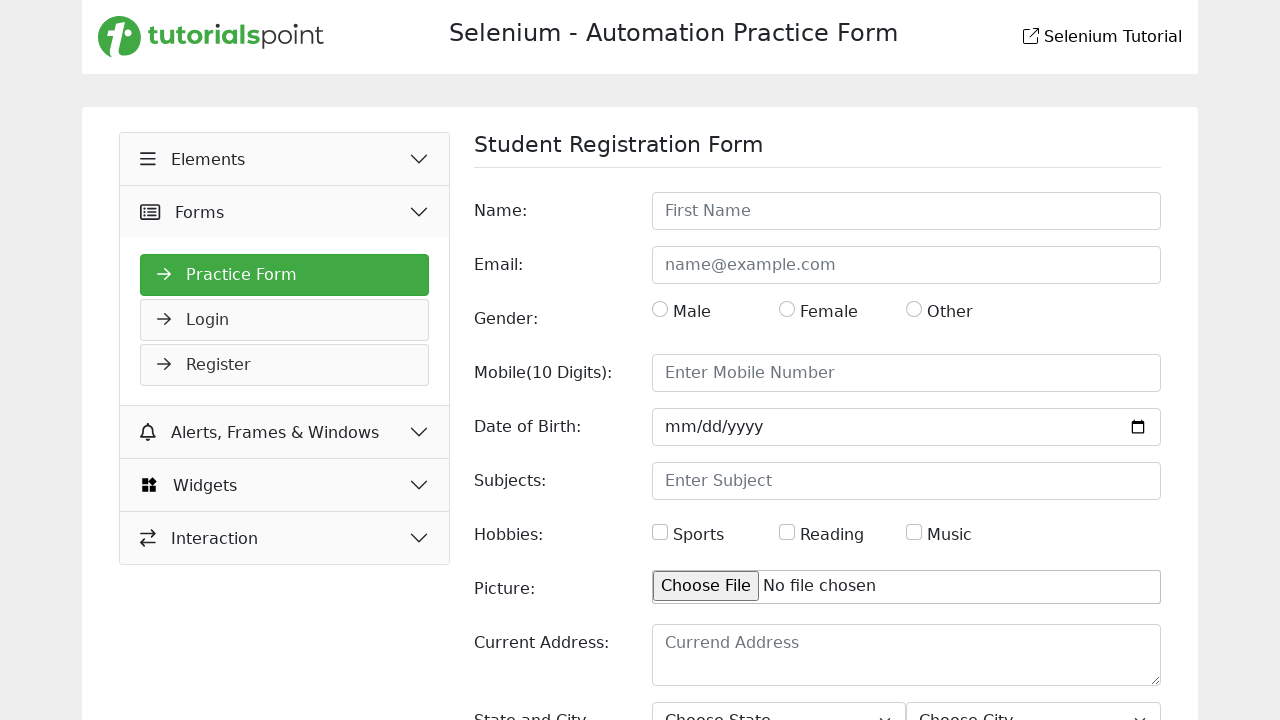

Navigated to Daraz website
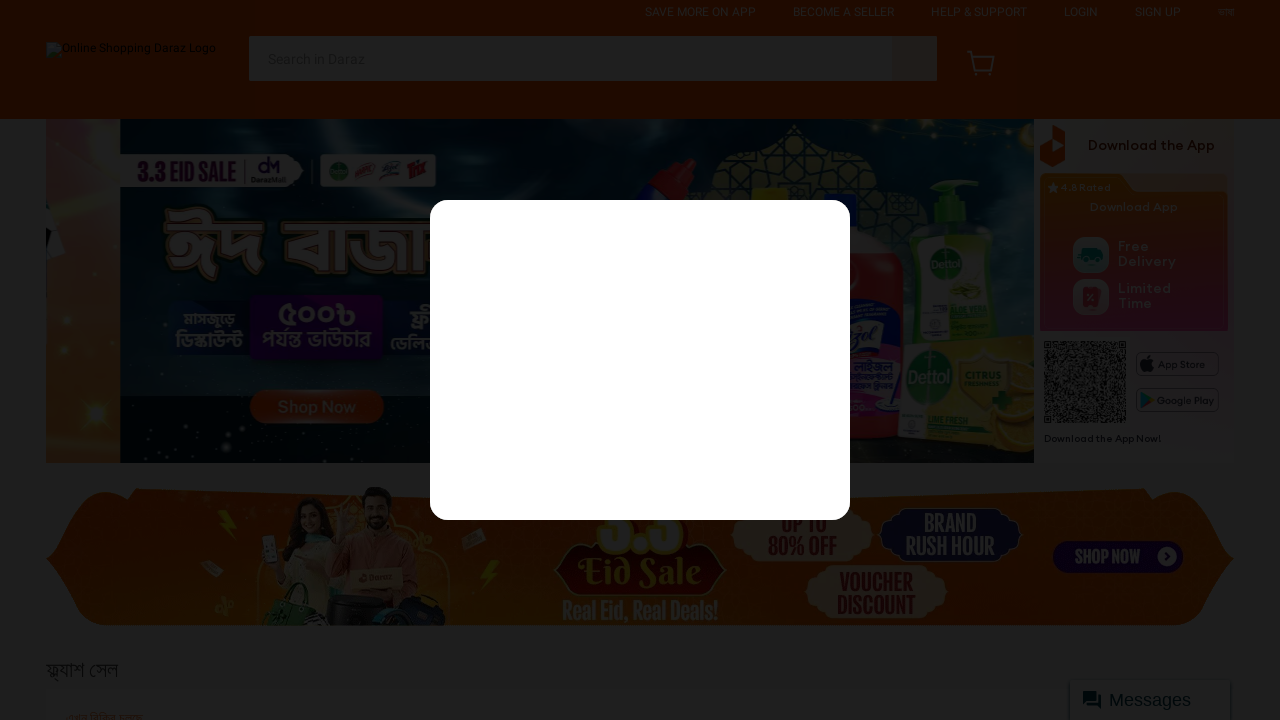

Waited for Daraz page to load completely
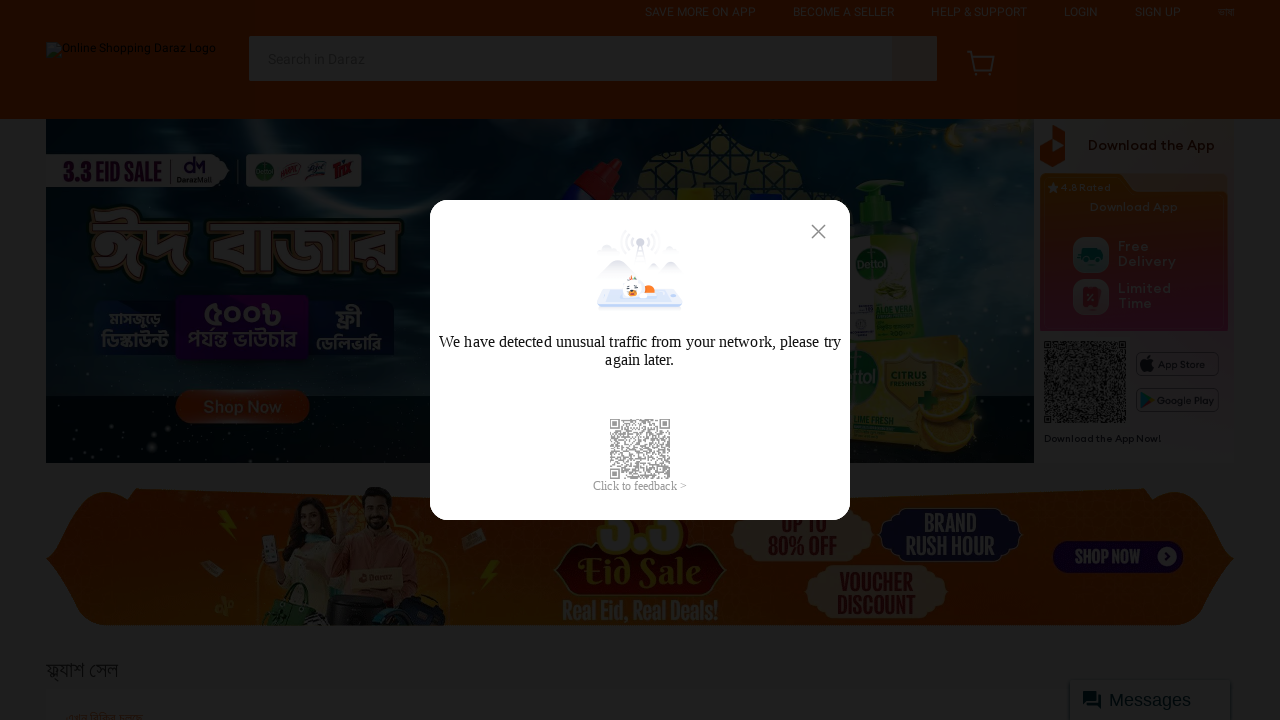

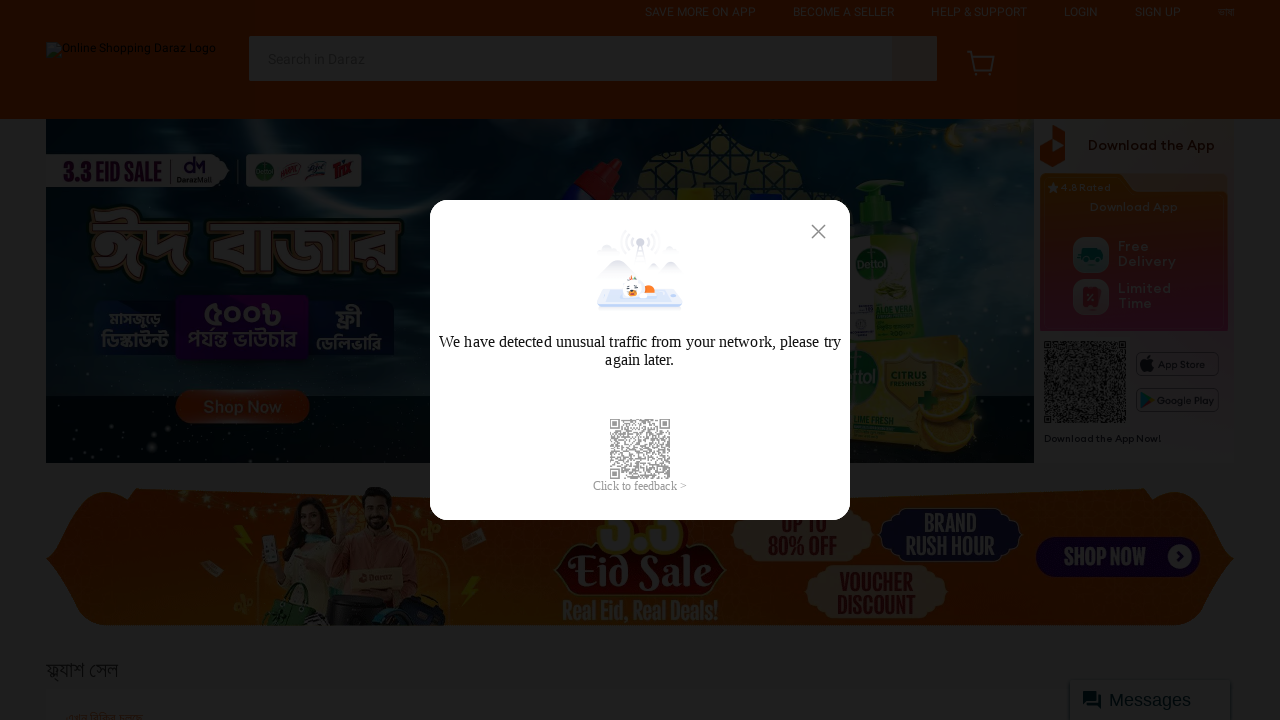